Tests HTML5 drag and drop functionality by swapping columns using robot-like mouse movements

Starting URL: https://automationfc.github.io/drag-drop-html5/

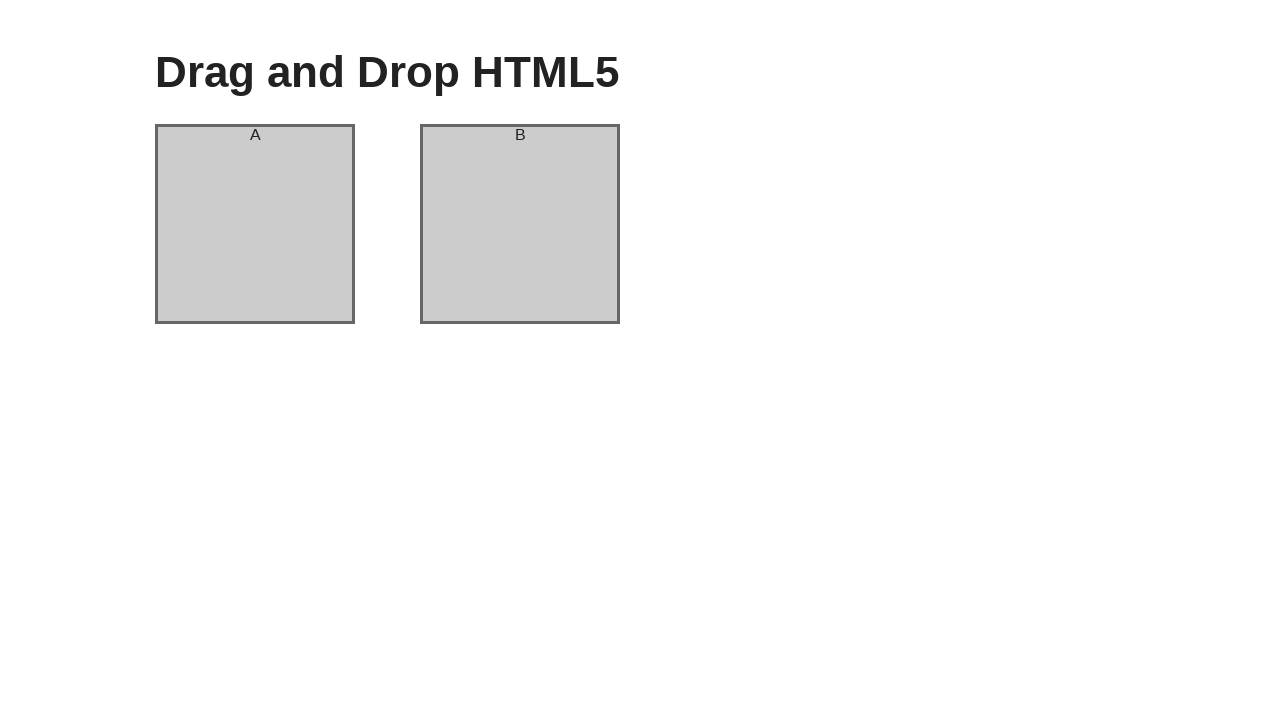

Located column A element
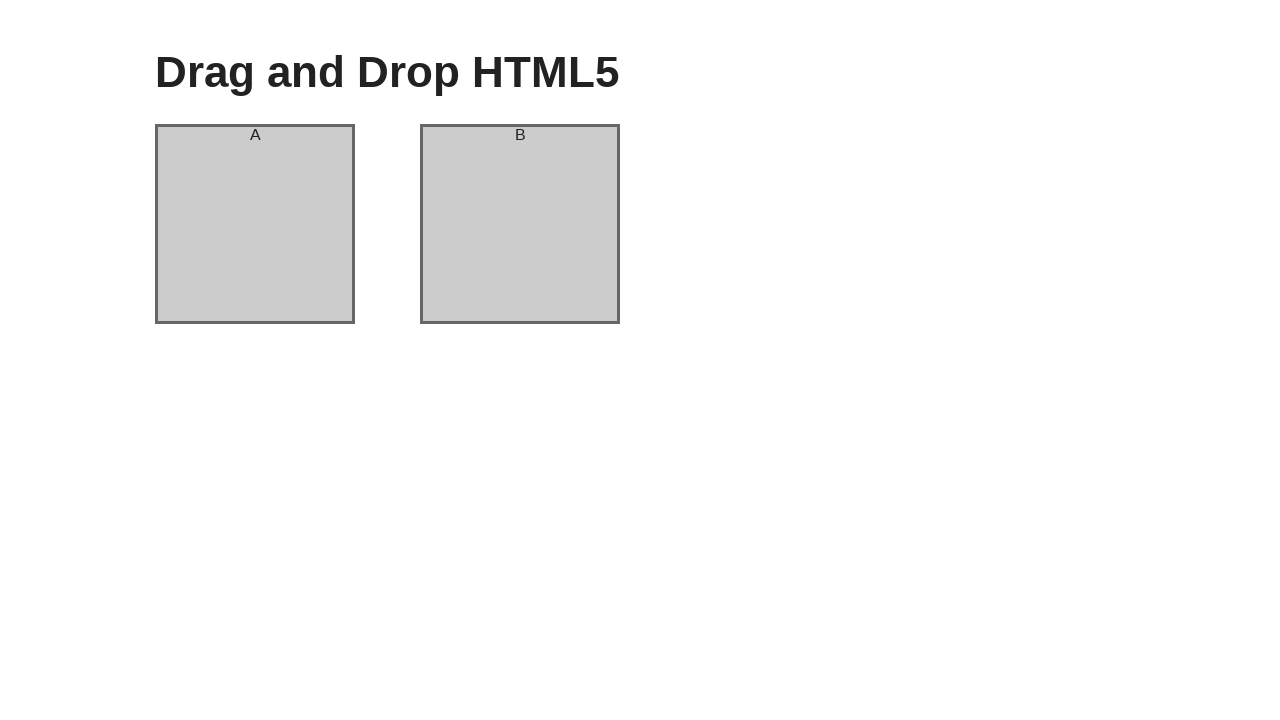

Located column B element
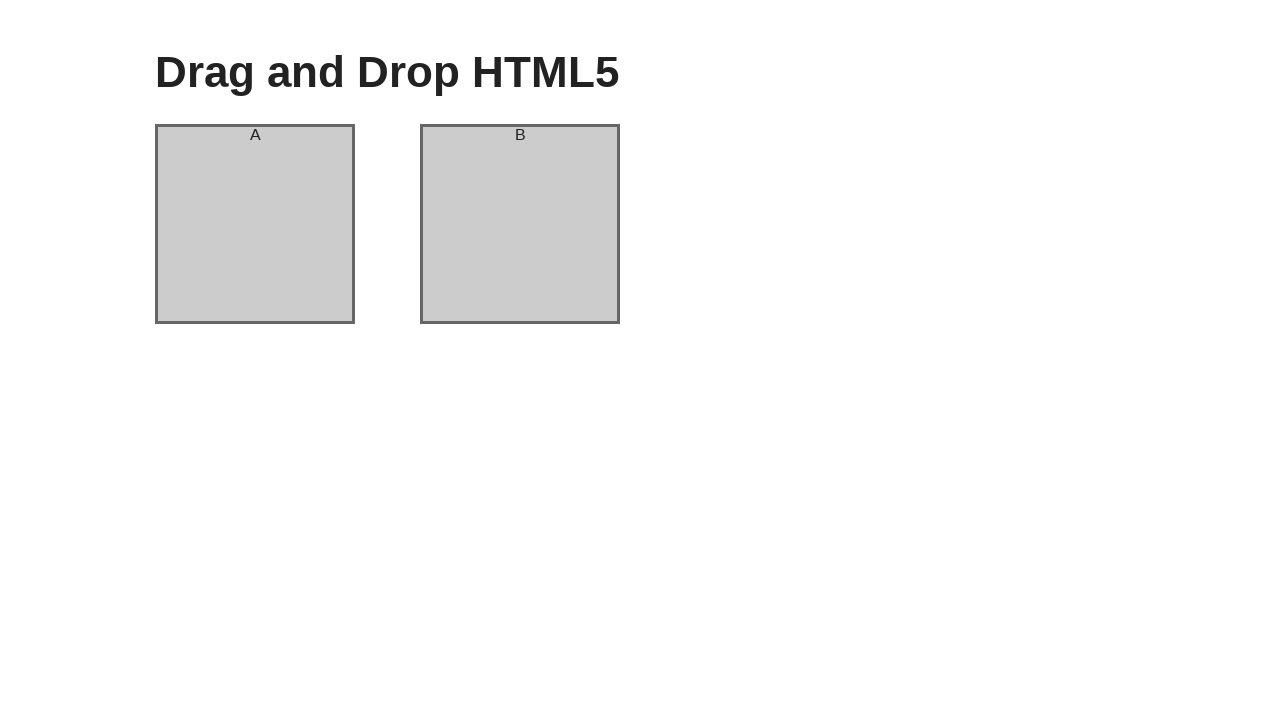

Dragged column A onto column B to swap positions at (520, 224)
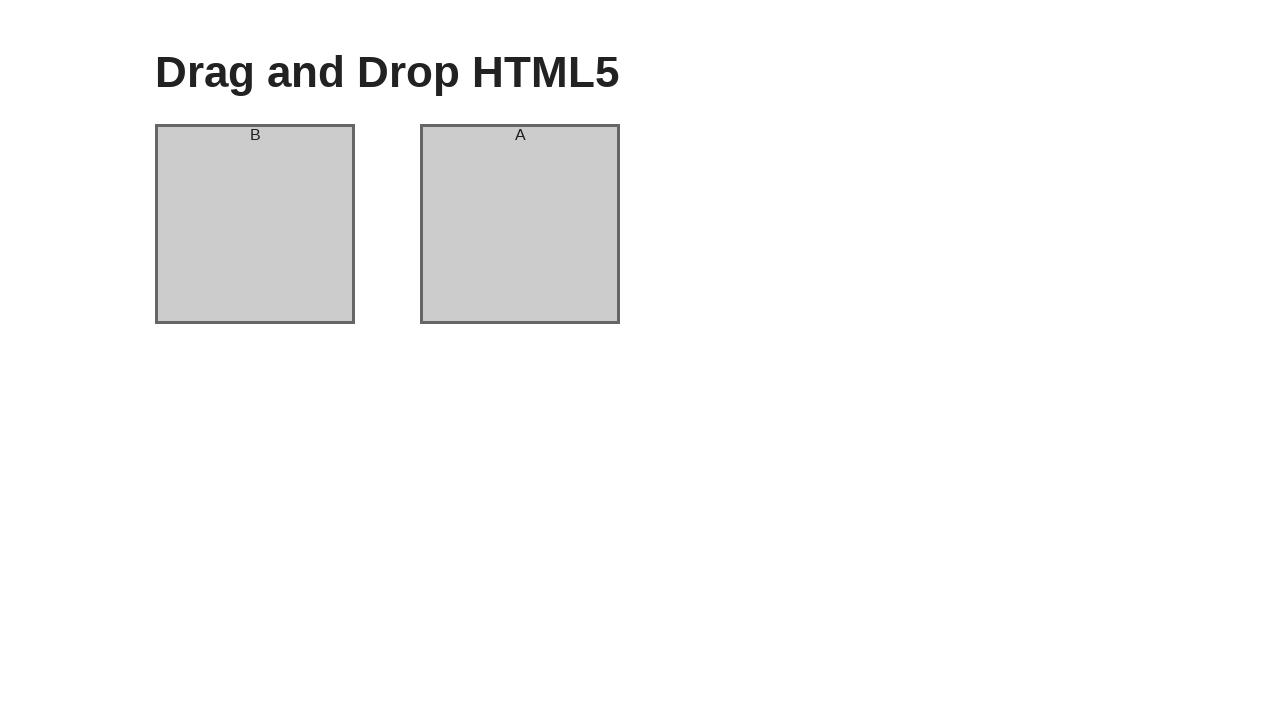

Verified column A header is now 'B' after swap
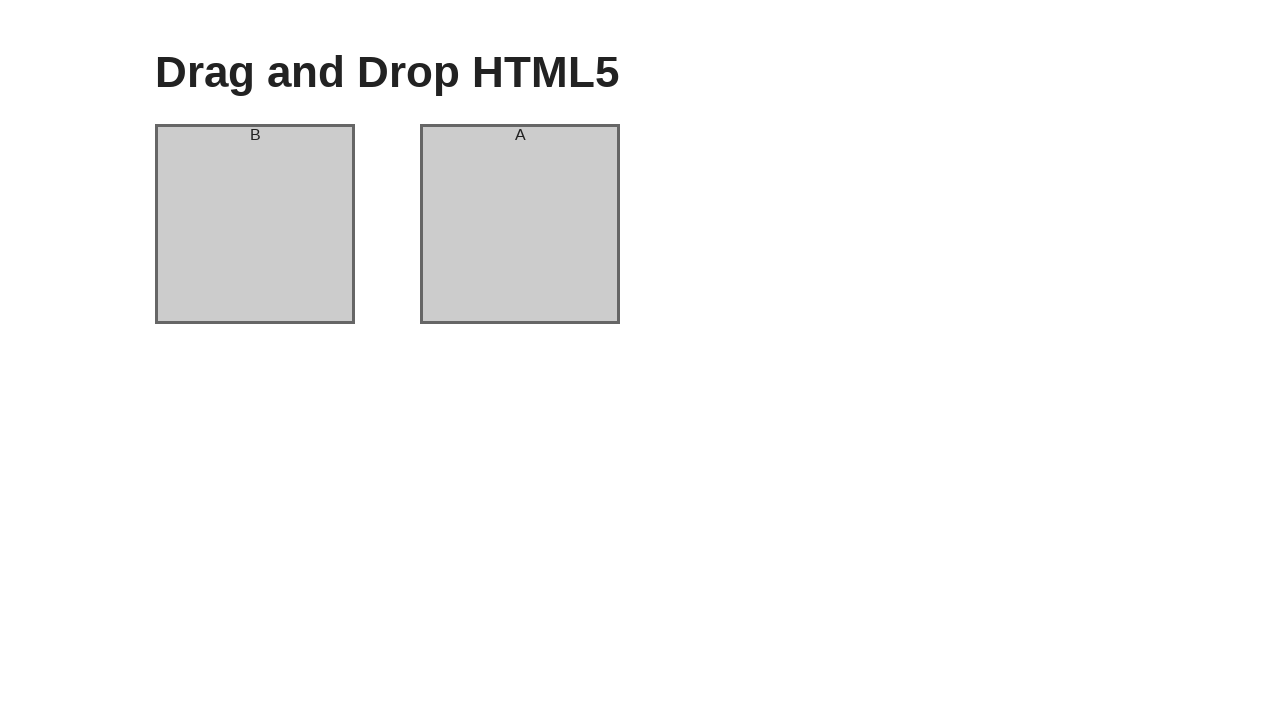

Verified column B header is now 'A' after swap
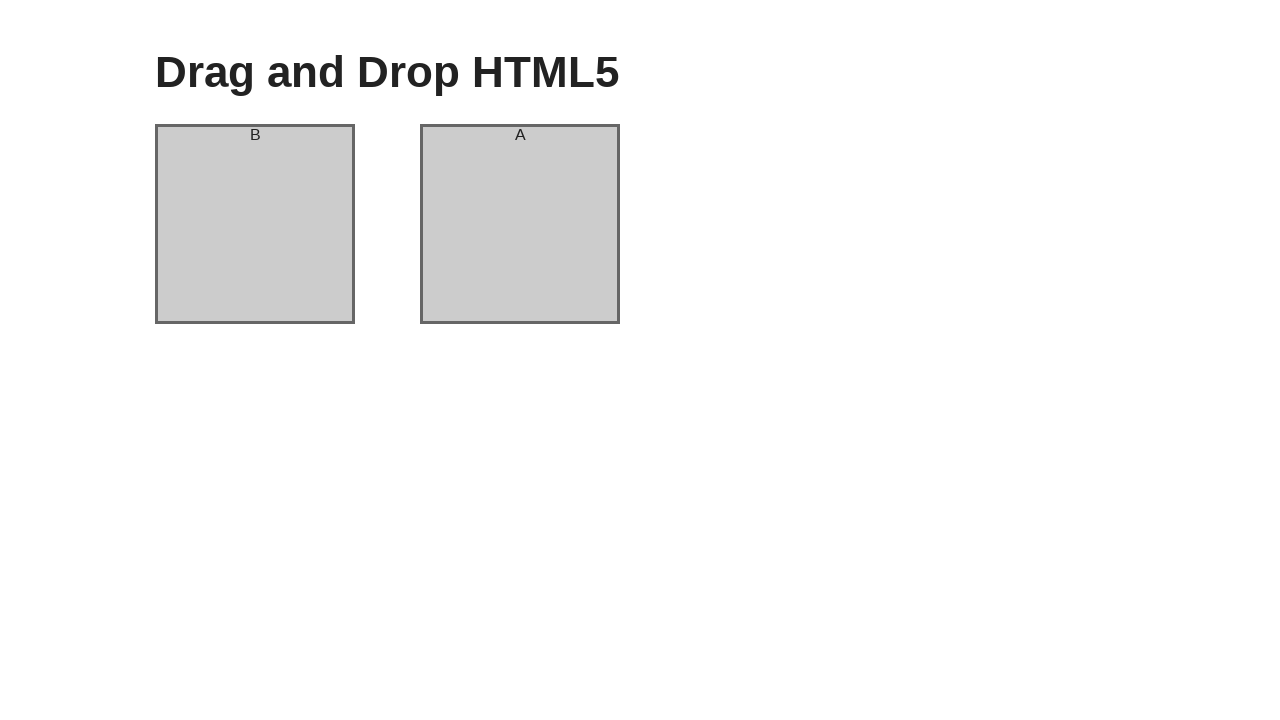

Dragged column A onto column B again to swap back to original positions at (520, 224)
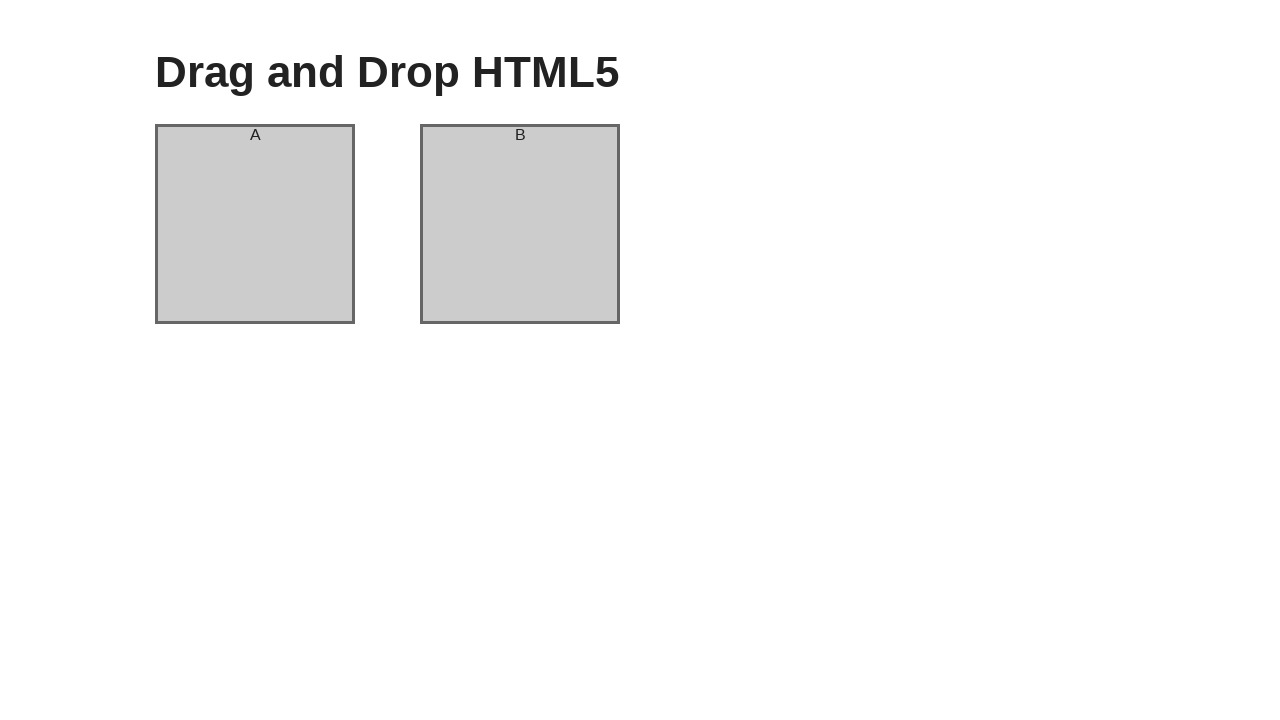

Verified column A header is back to 'A' in original position
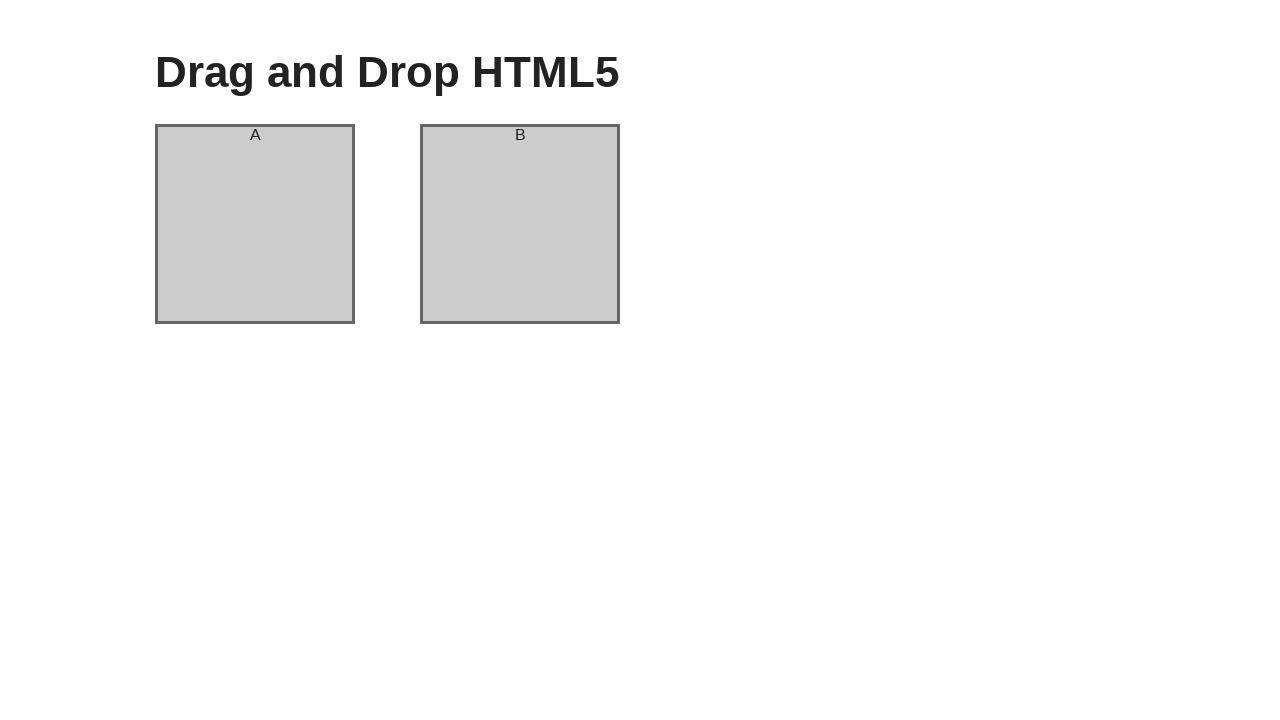

Verified column B header is back to 'B' in original position
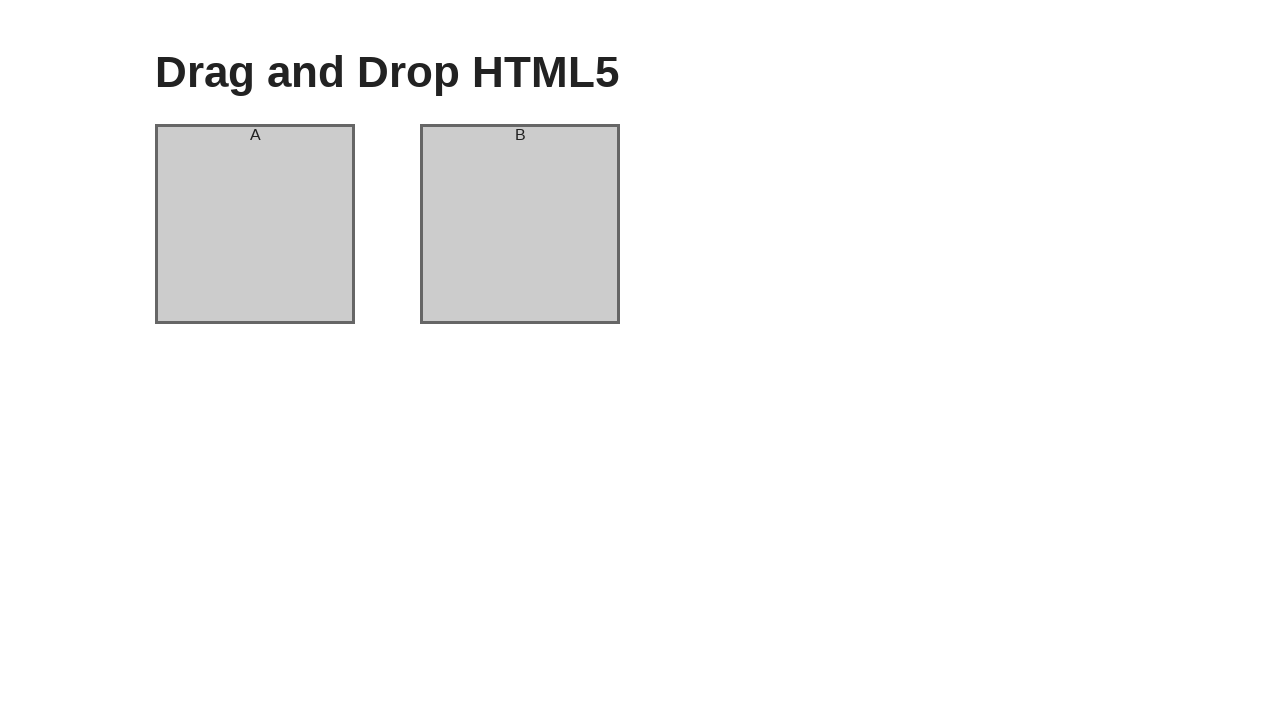

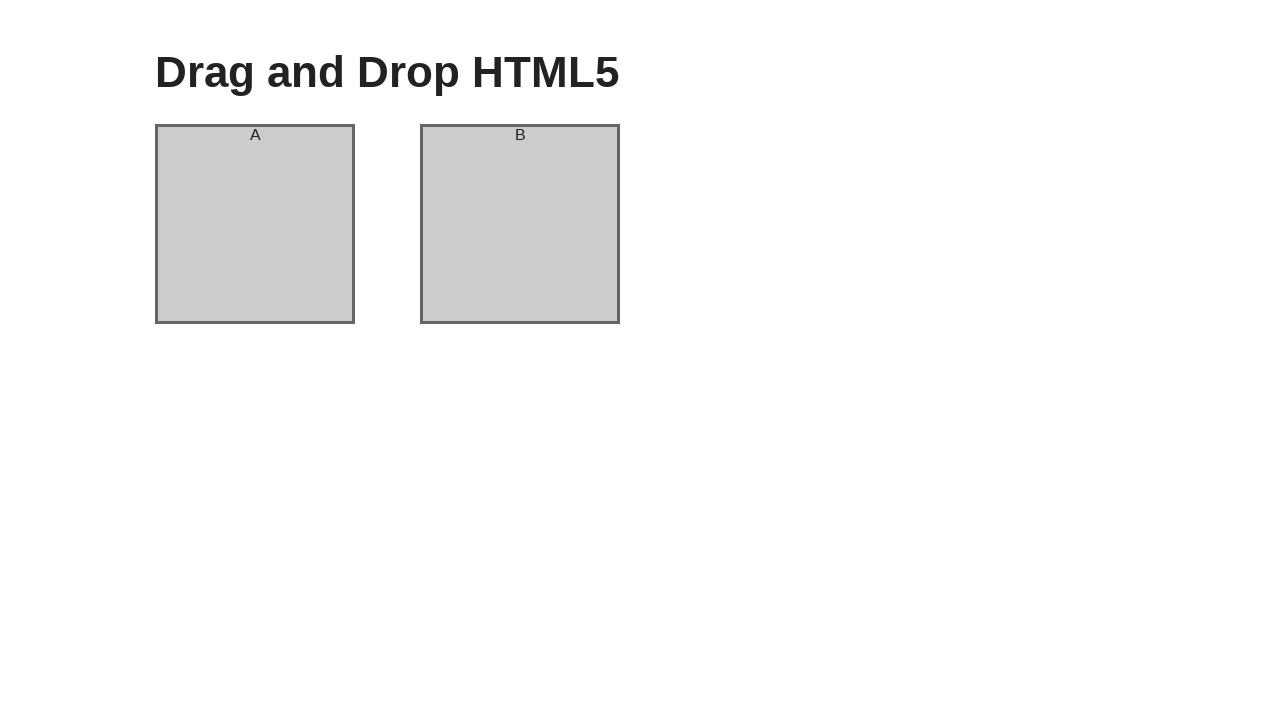